Verifies that a contact button with text "Kontakt" exists on the homepage

Starting URL: https://www.droptica.pl/

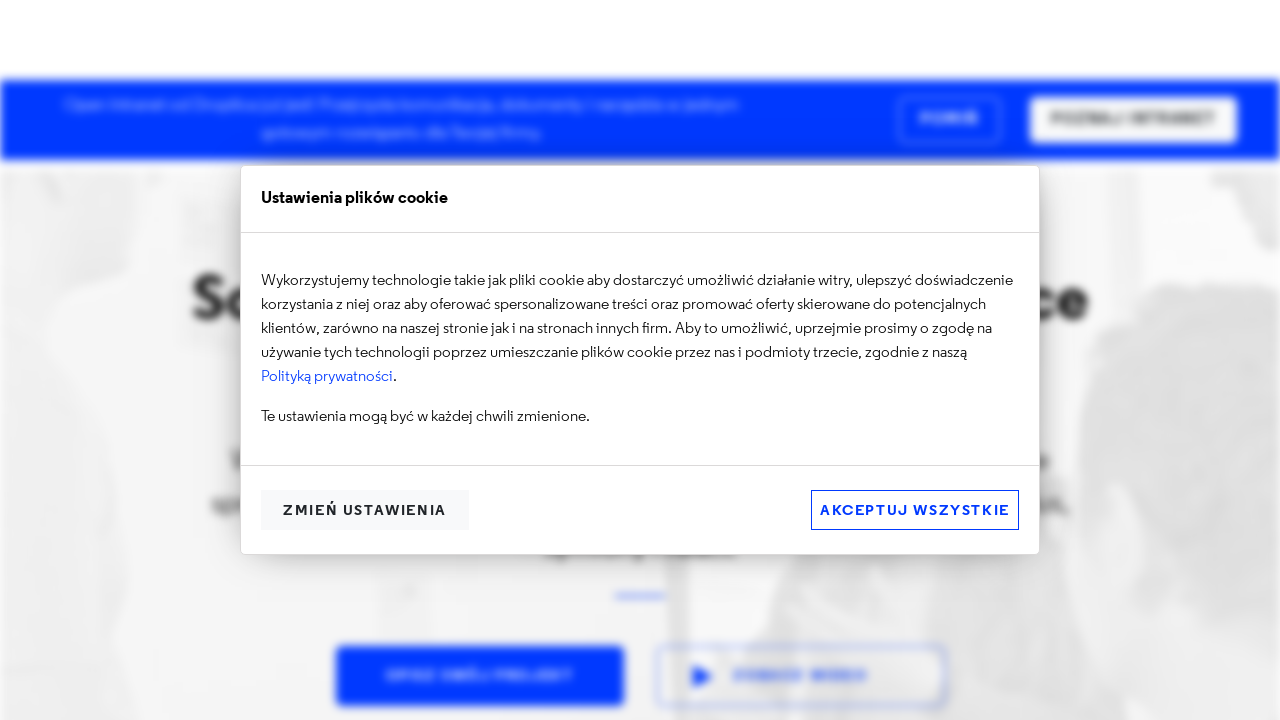

Navigated to https://www.droptica.pl/
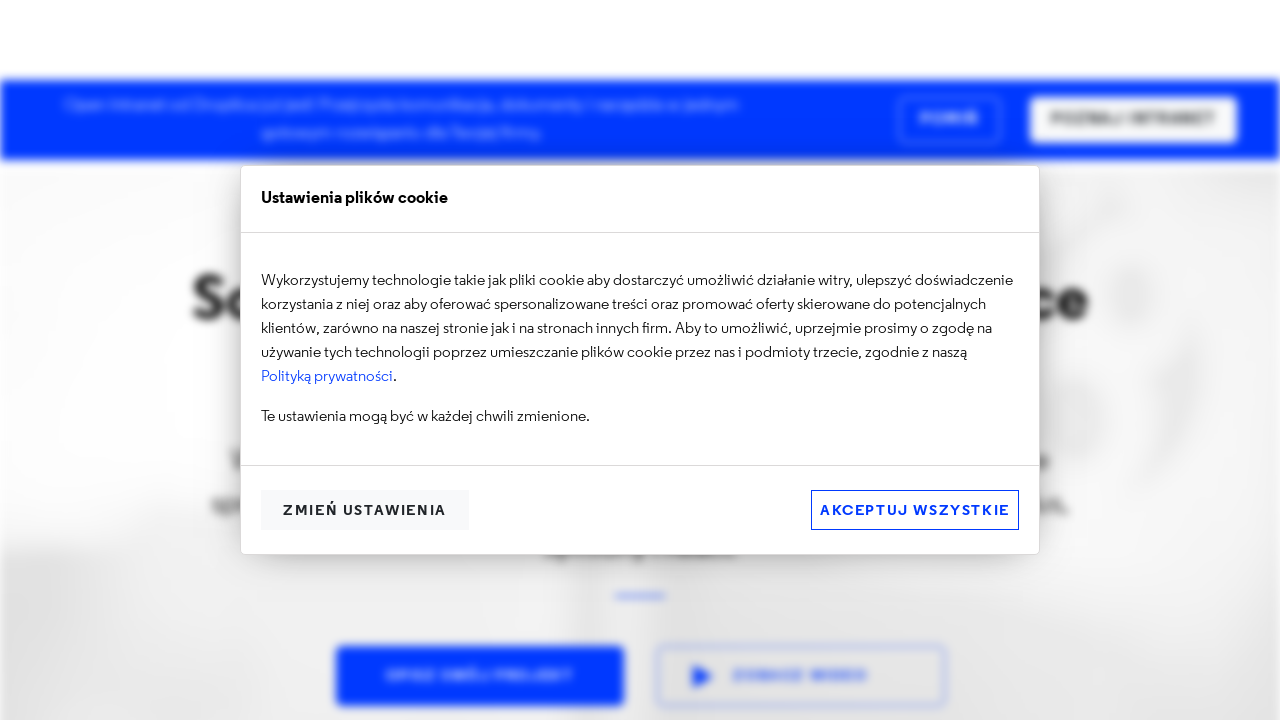

Located contact button with text 'Kontakt'
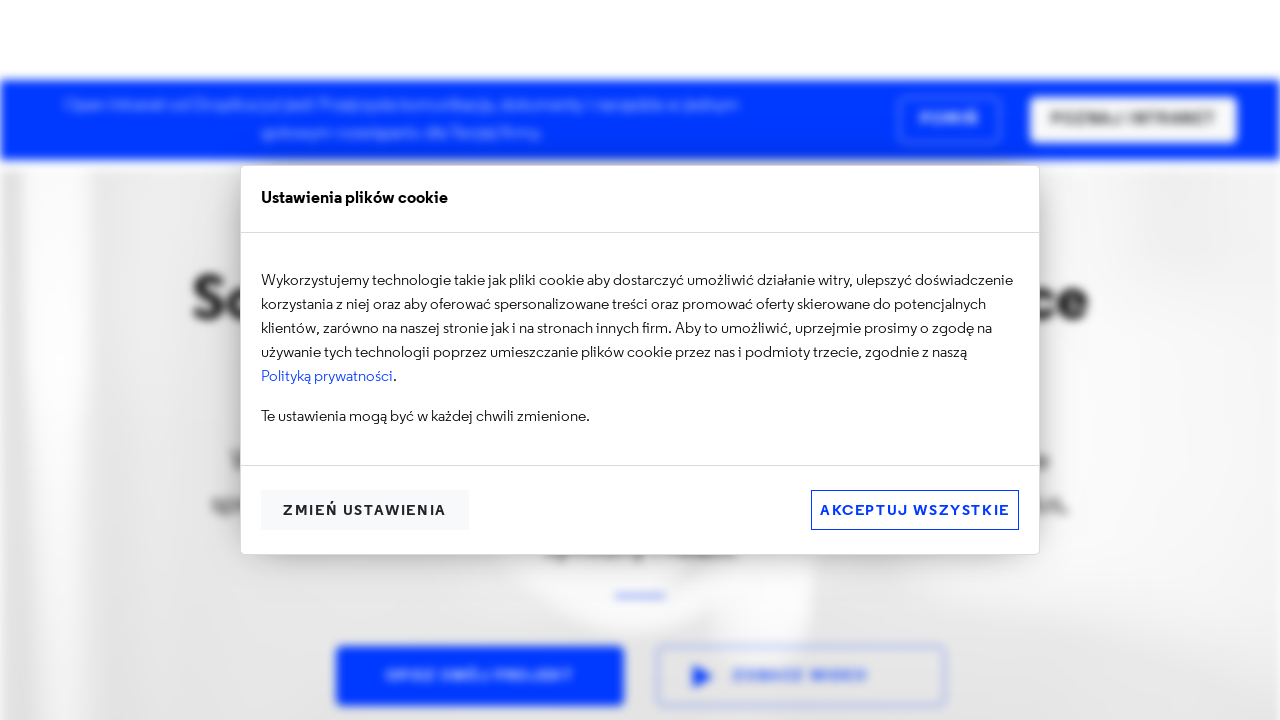

Verified that contact button exists (count > 0)
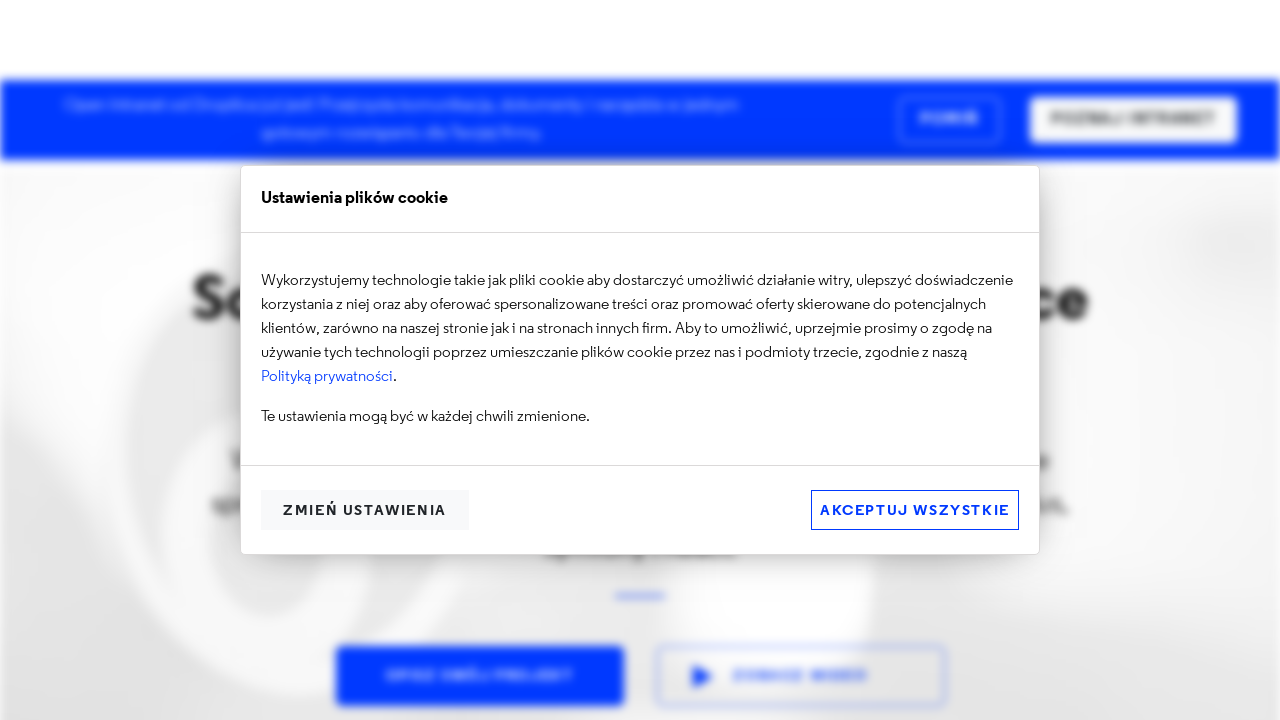

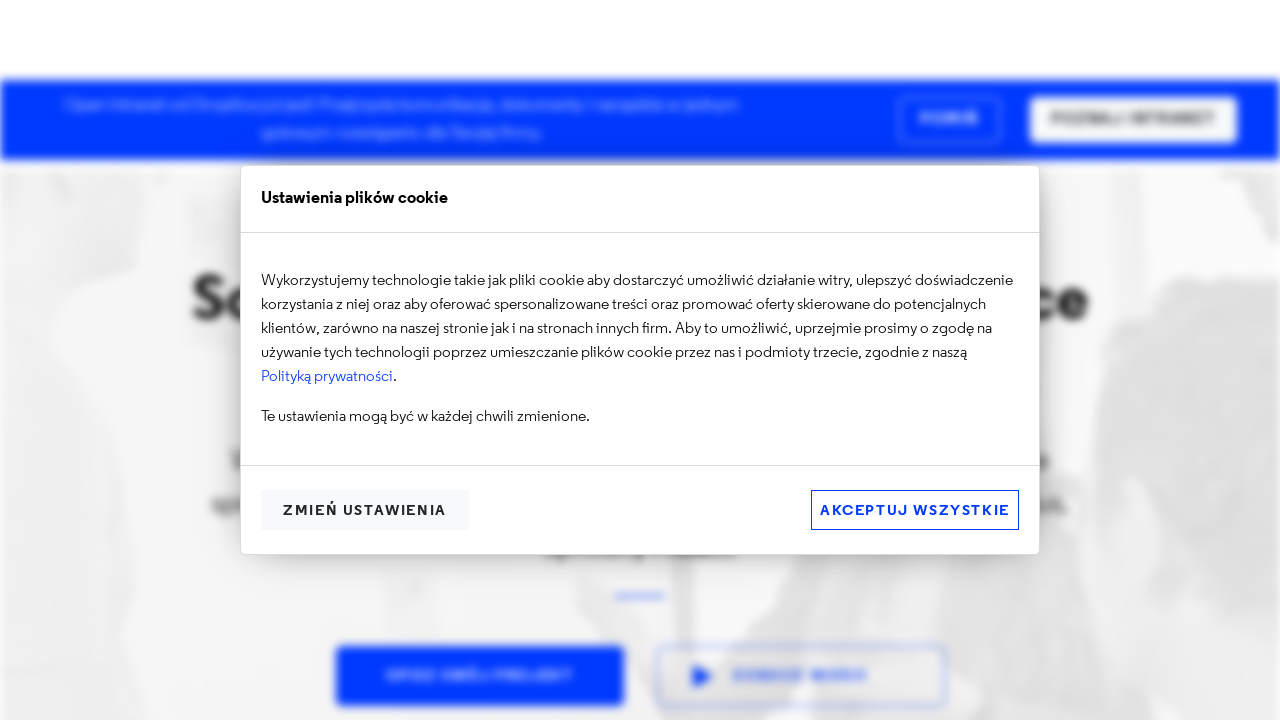